Tests registration form validation by entering passwords with less than 6 characters and verifying password error messages appear

Starting URL: https://alada.vn/tai-khoan/dang-ky.html

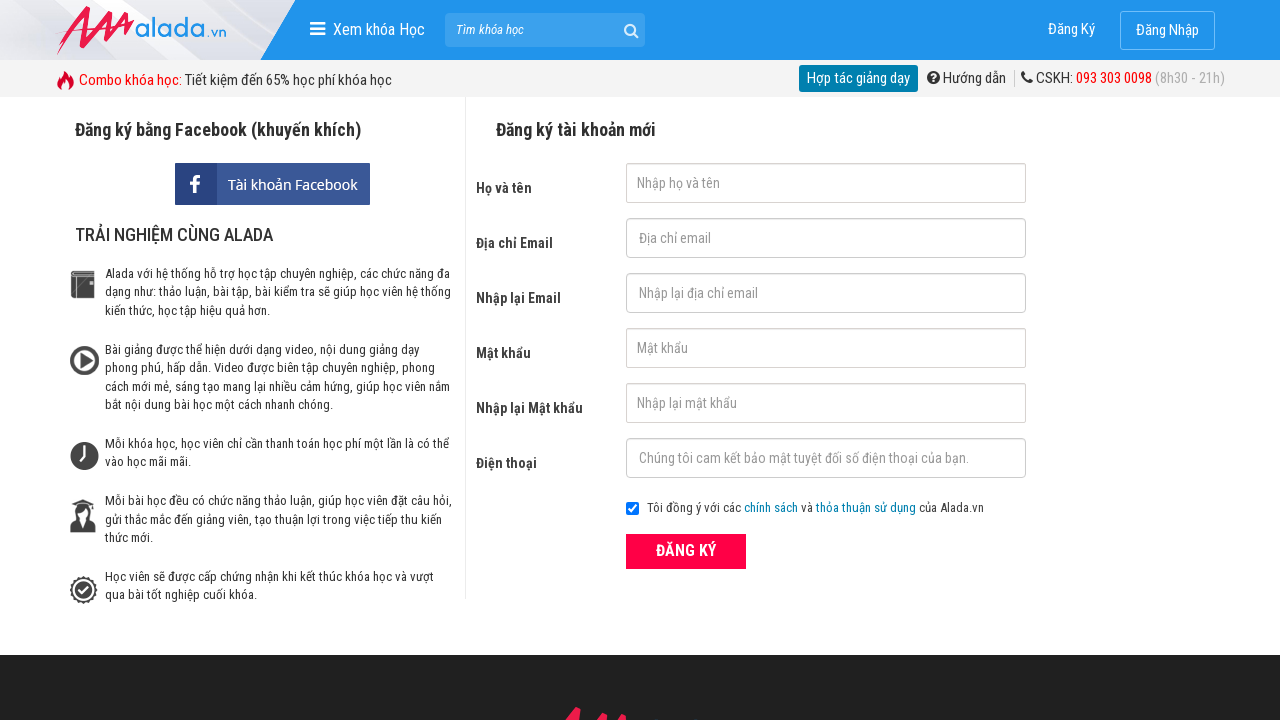

Filled first name field with 'Pika nè' on #txtFirstname
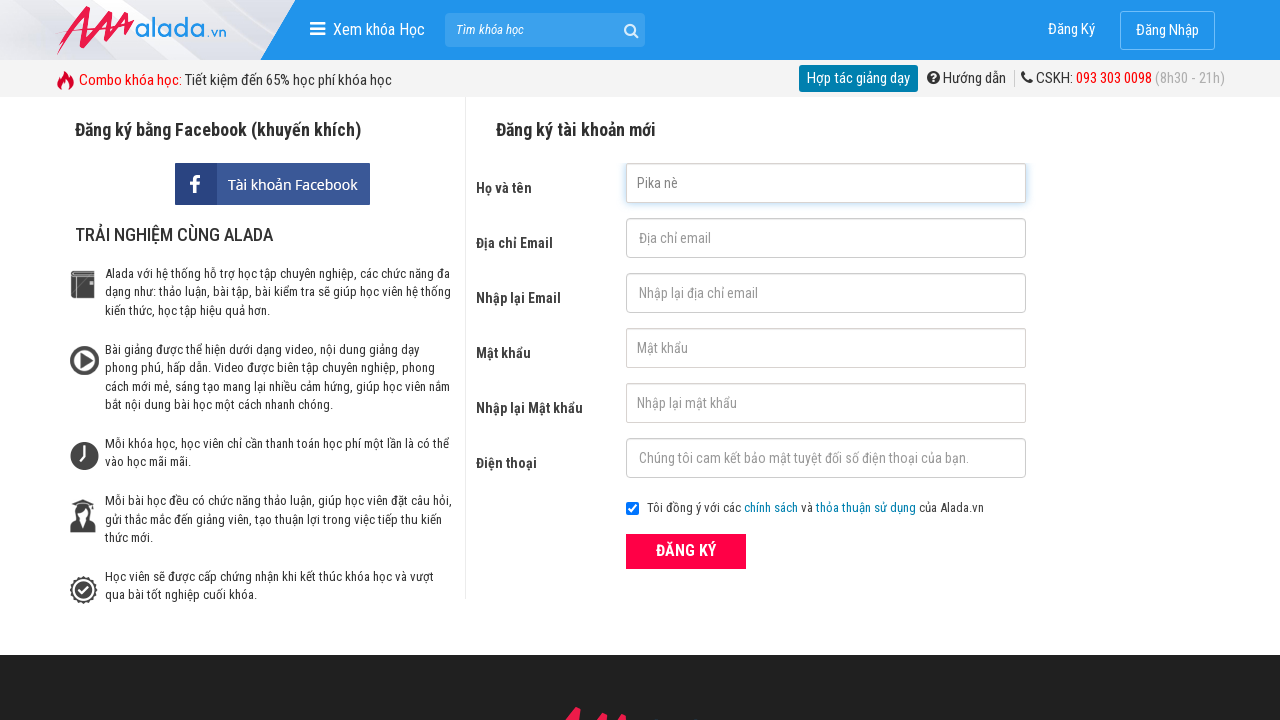

Filled email field with 'pika@gmail.com.vn' on #txtEmail
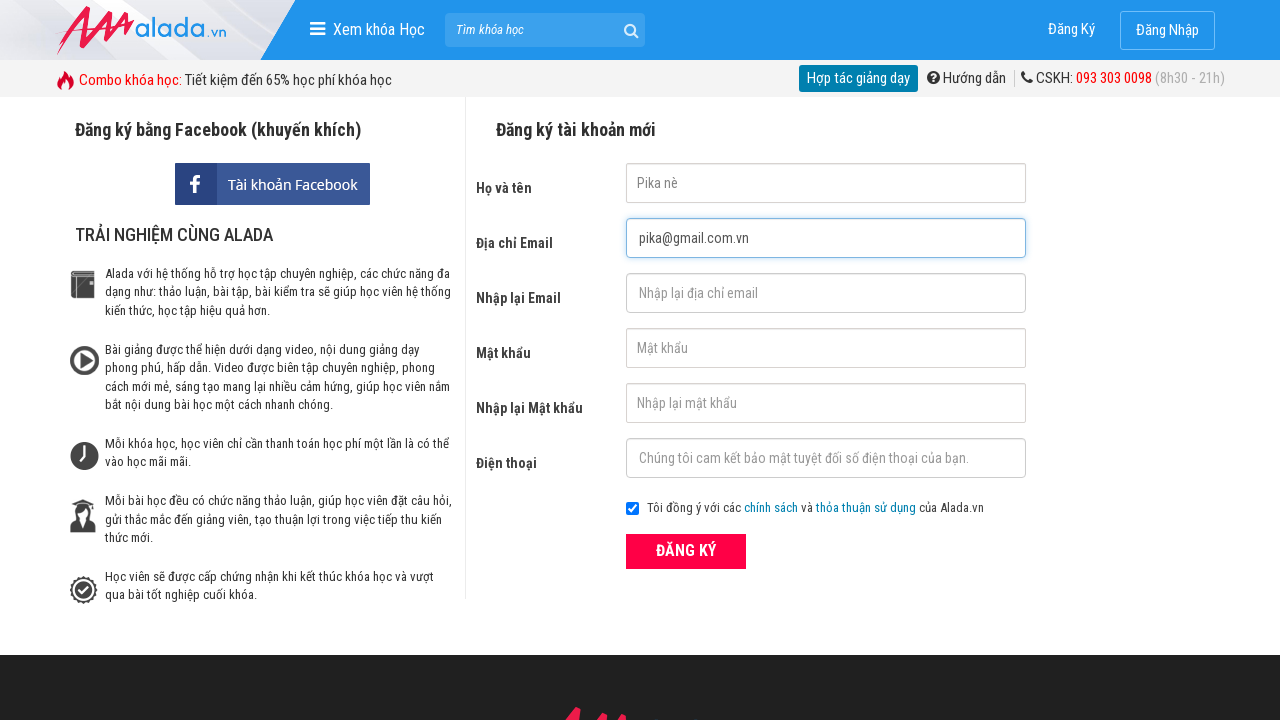

Filled confirm email field with 'pika@gmail.com.vn' on #txtCEmail
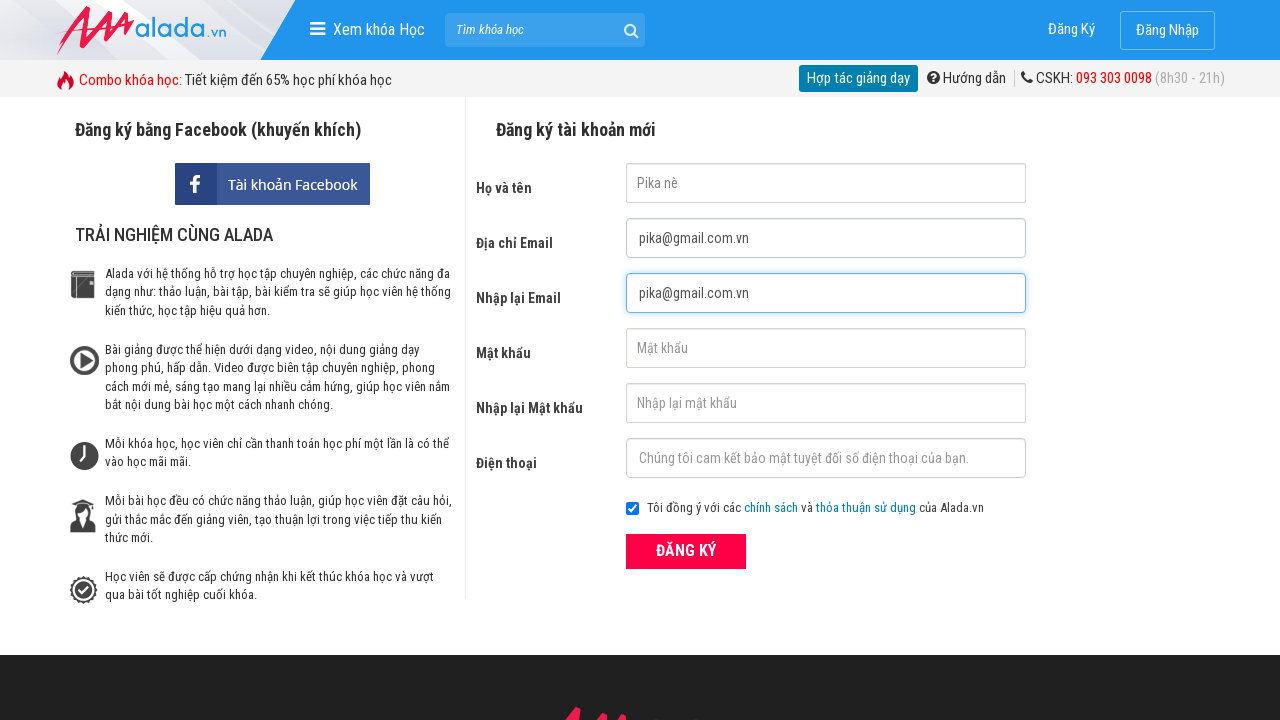

Filled password field with '1234' (less than 6 characters) on #txtPassword
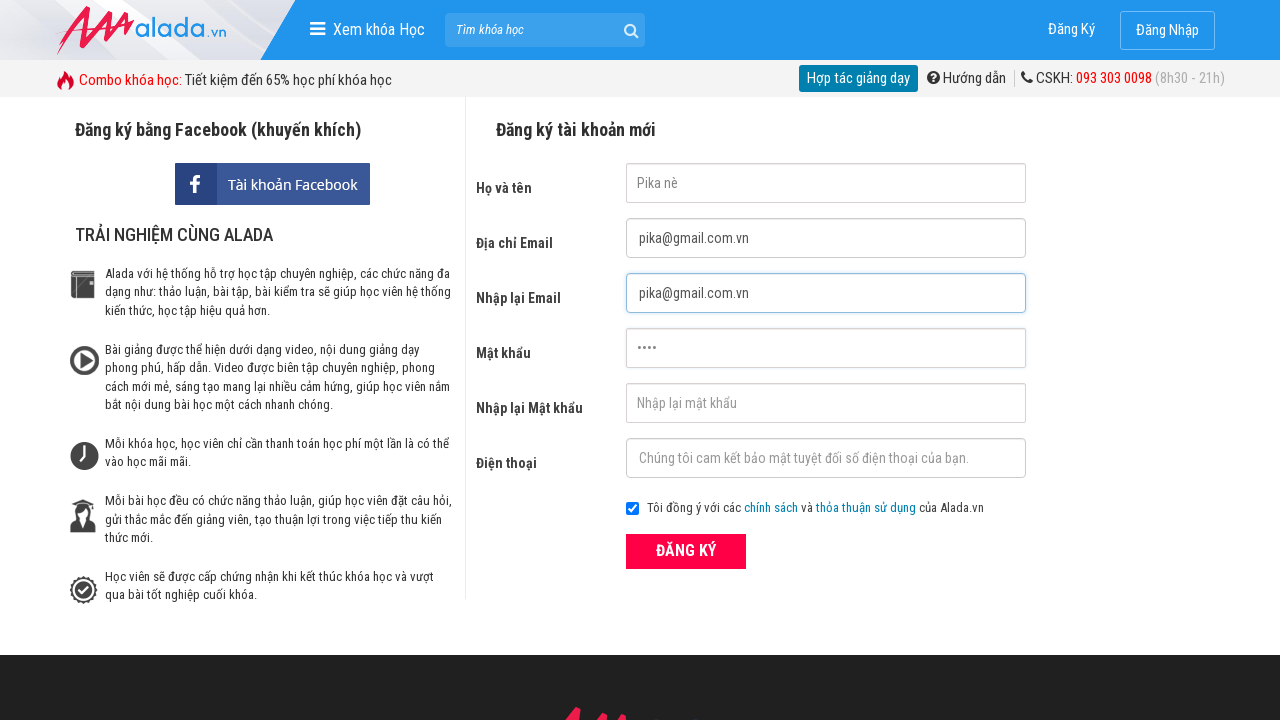

Filled confirm password field with '1234' on #txtCPassword
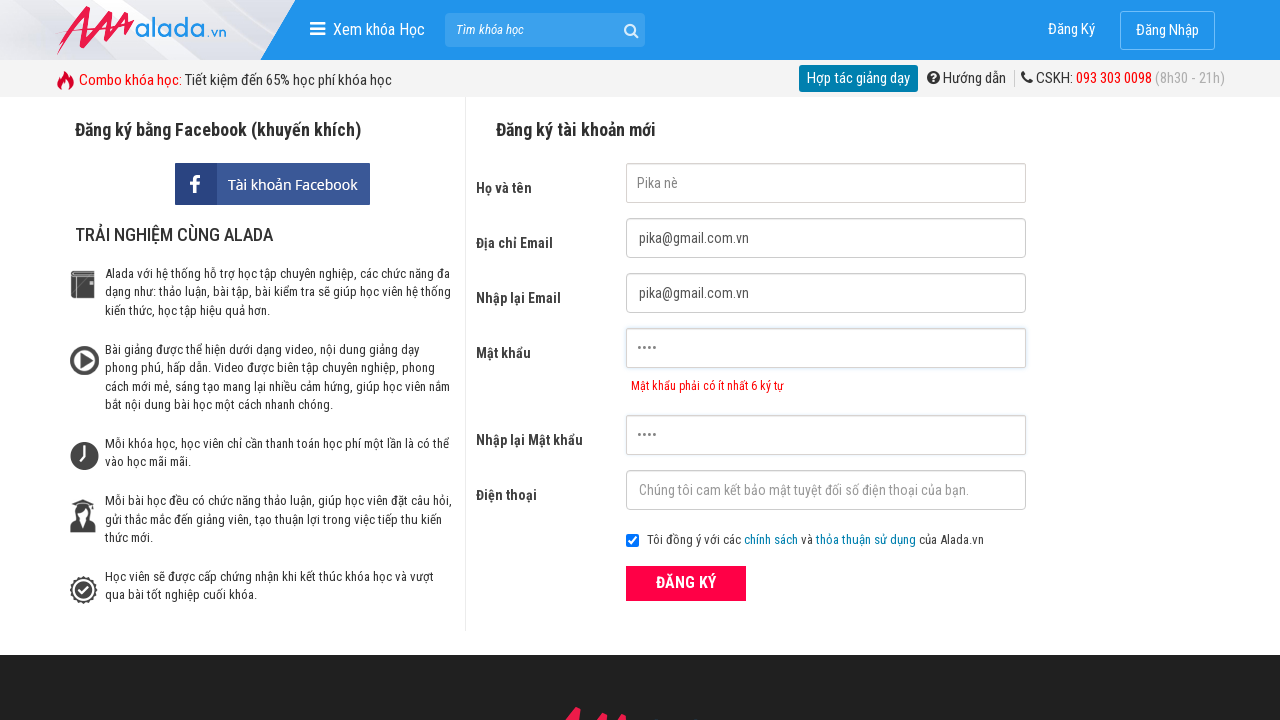

Filled phone field with '0987654321' on #txtPhone
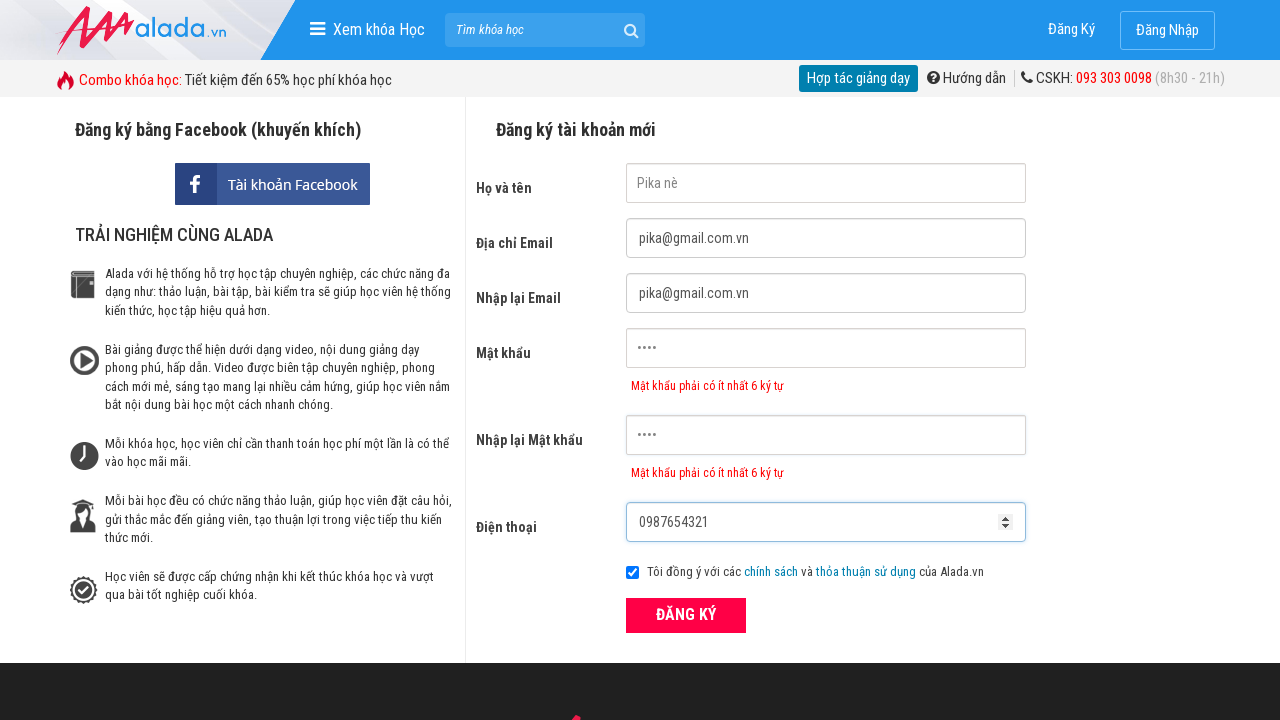

Clicked Register button to submit form at (686, 615) on xpath=//*[@type='submit']
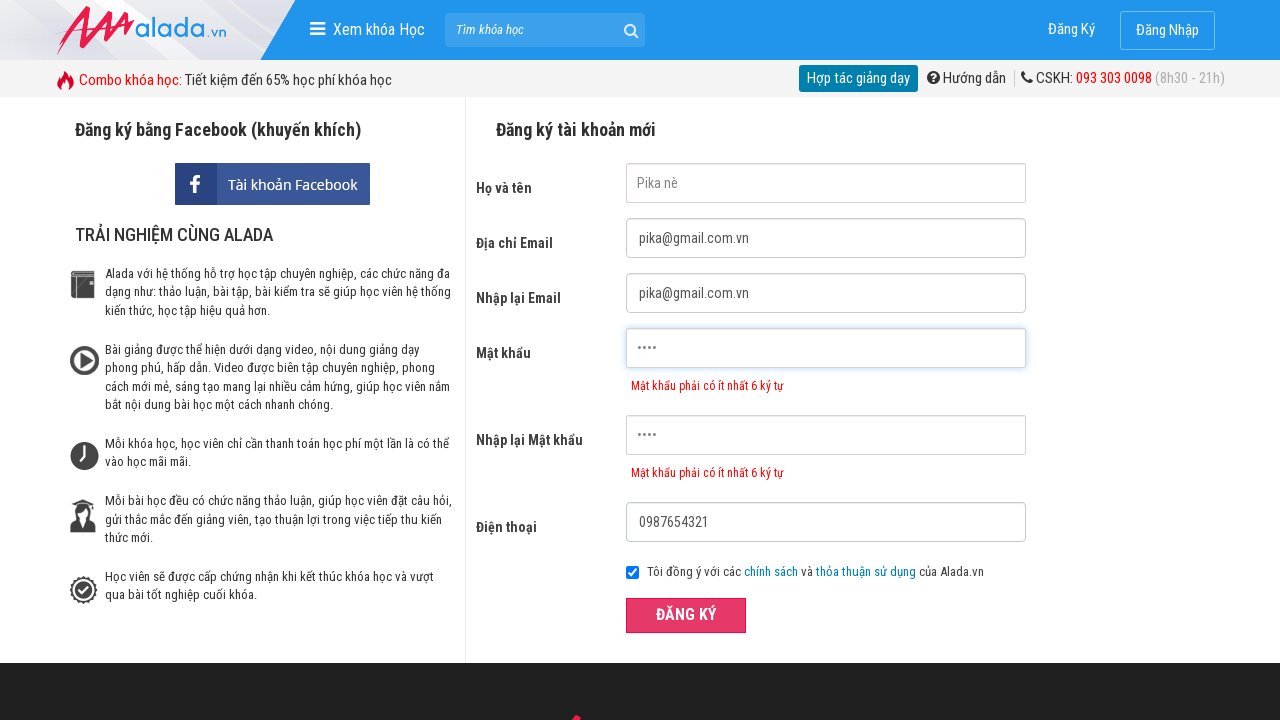

Password error message appeared for main password field
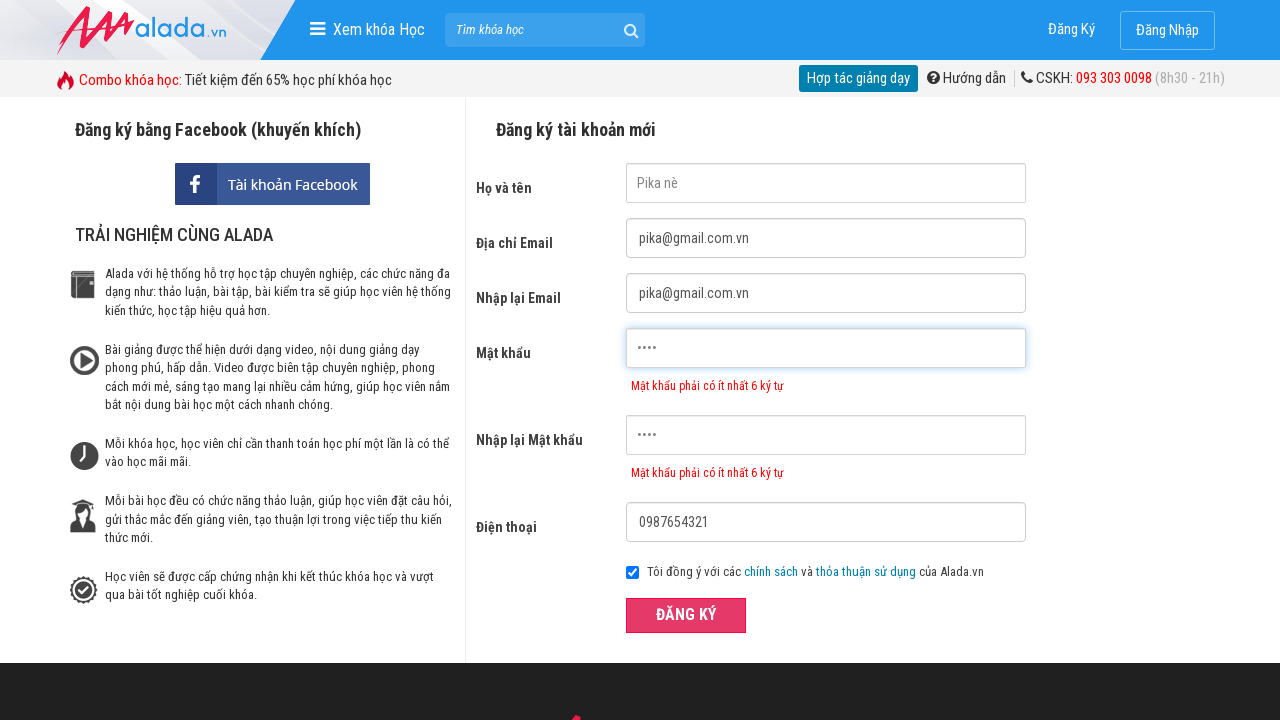

Password error message appeared for confirm password field
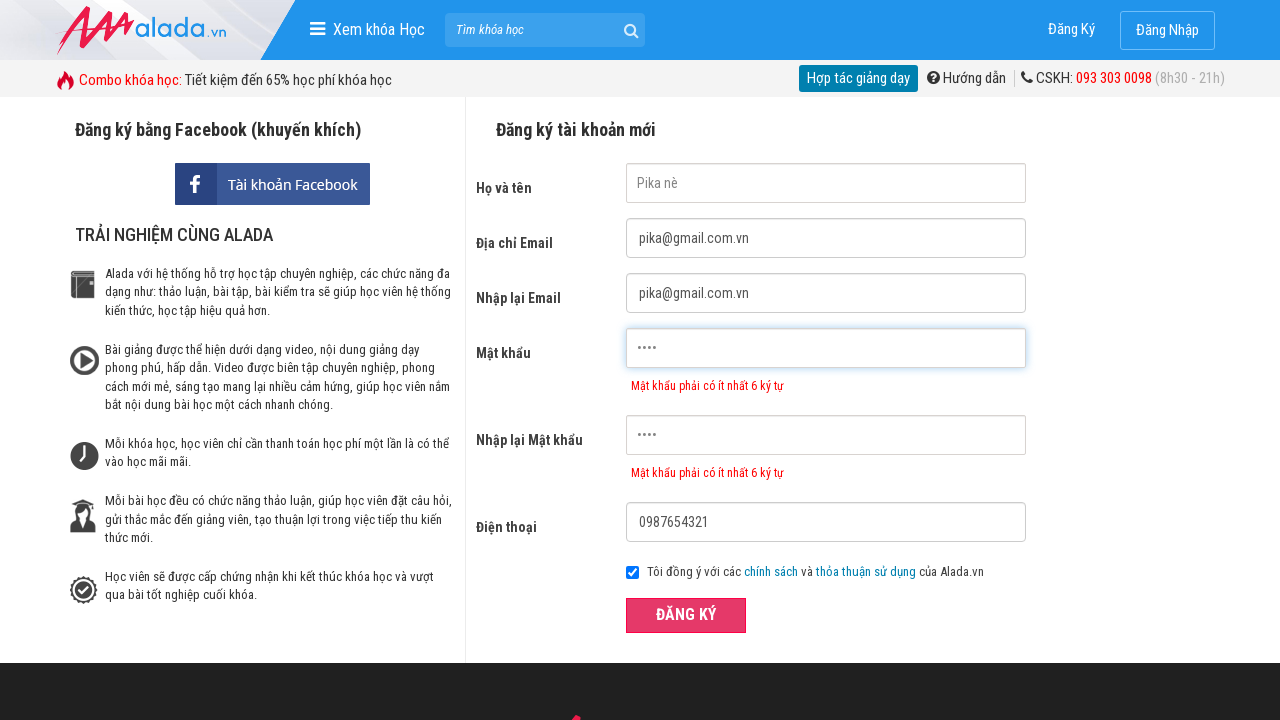

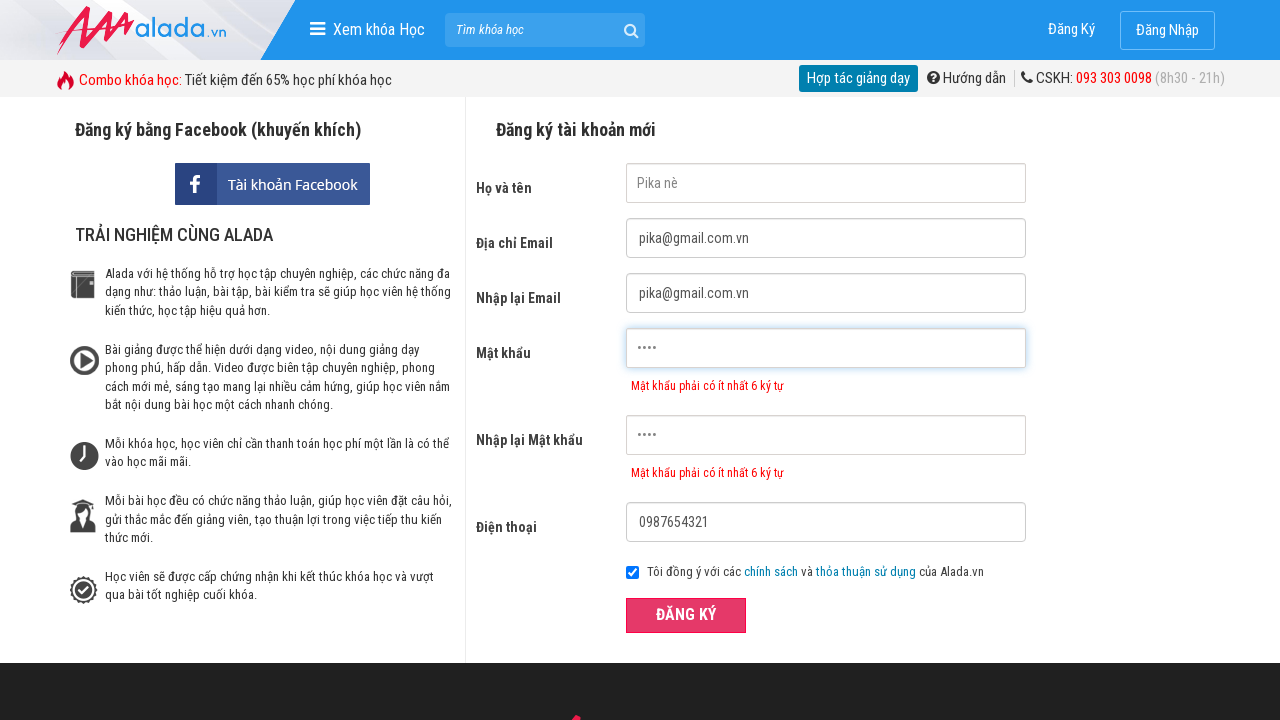